Tests that clicking the "Due" column header twice sorts the table values in descending order.

Starting URL: http://the-internet.herokuapp.com/tables

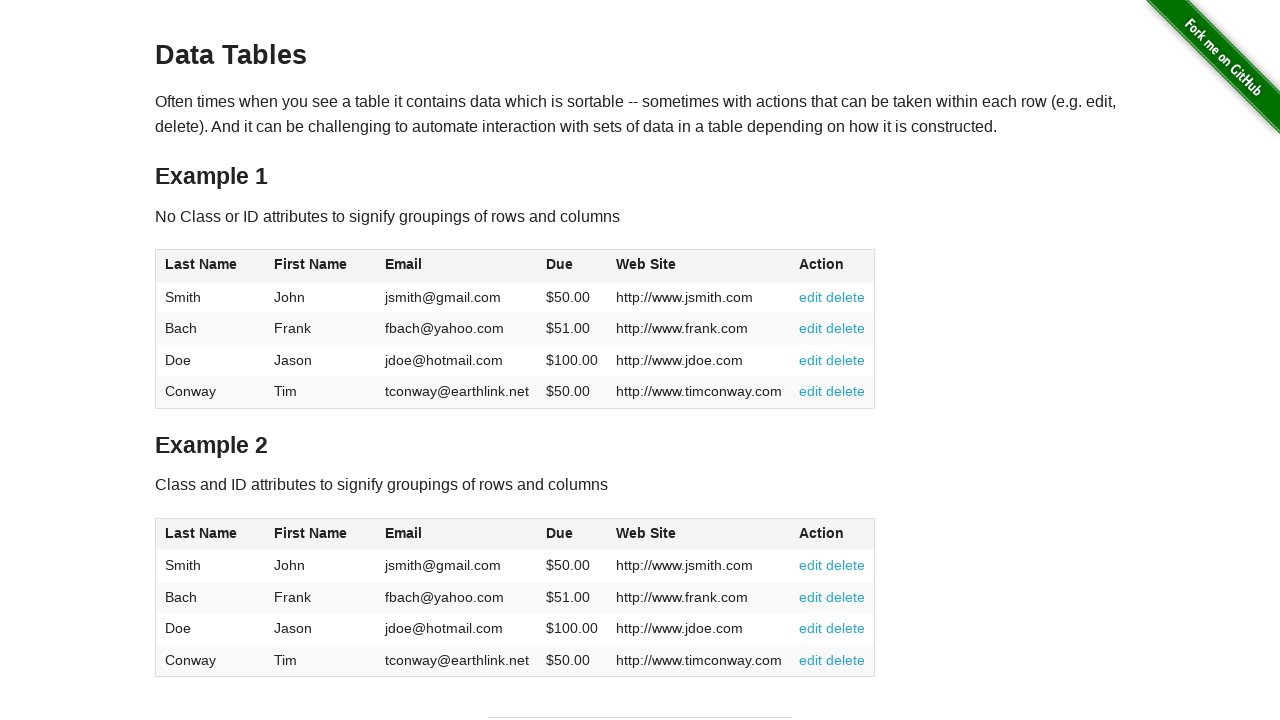

Clicked Due column header first time for ascending sort at (572, 266) on #table1 thead tr th:nth-of-type(4)
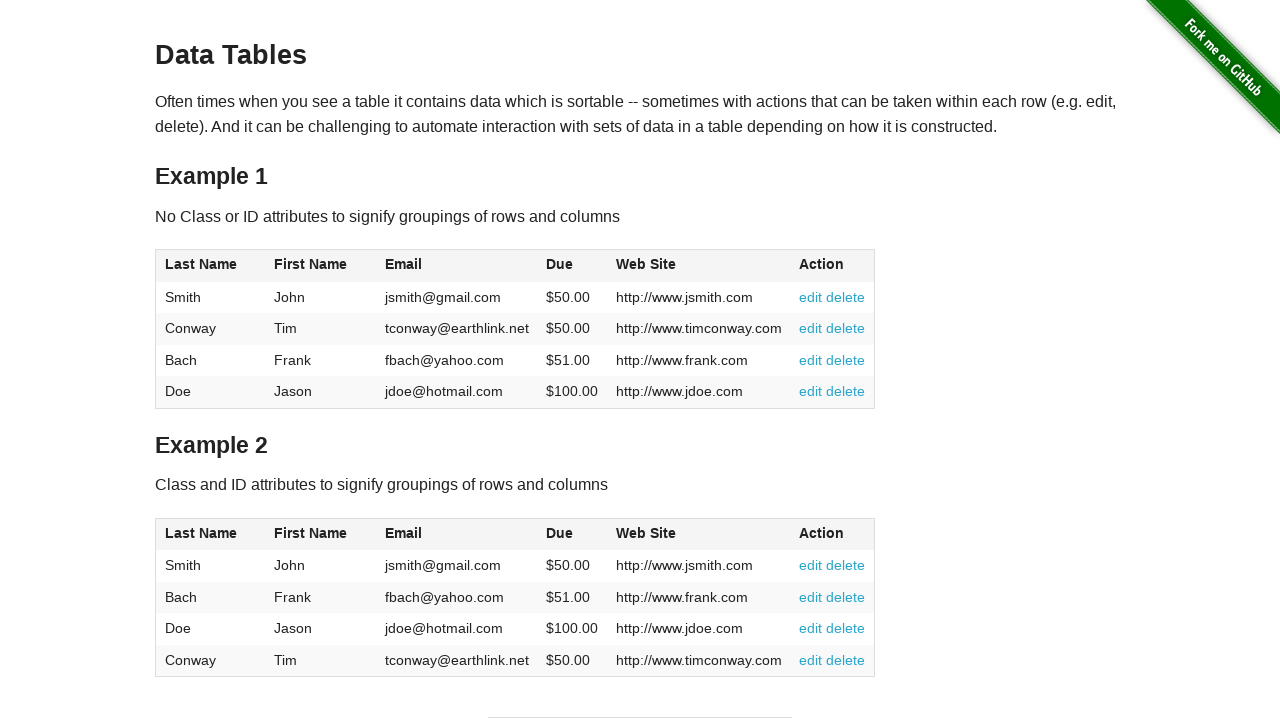

Clicked Due column header second time for descending sort at (572, 266) on #table1 thead tr th:nth-of-type(4)
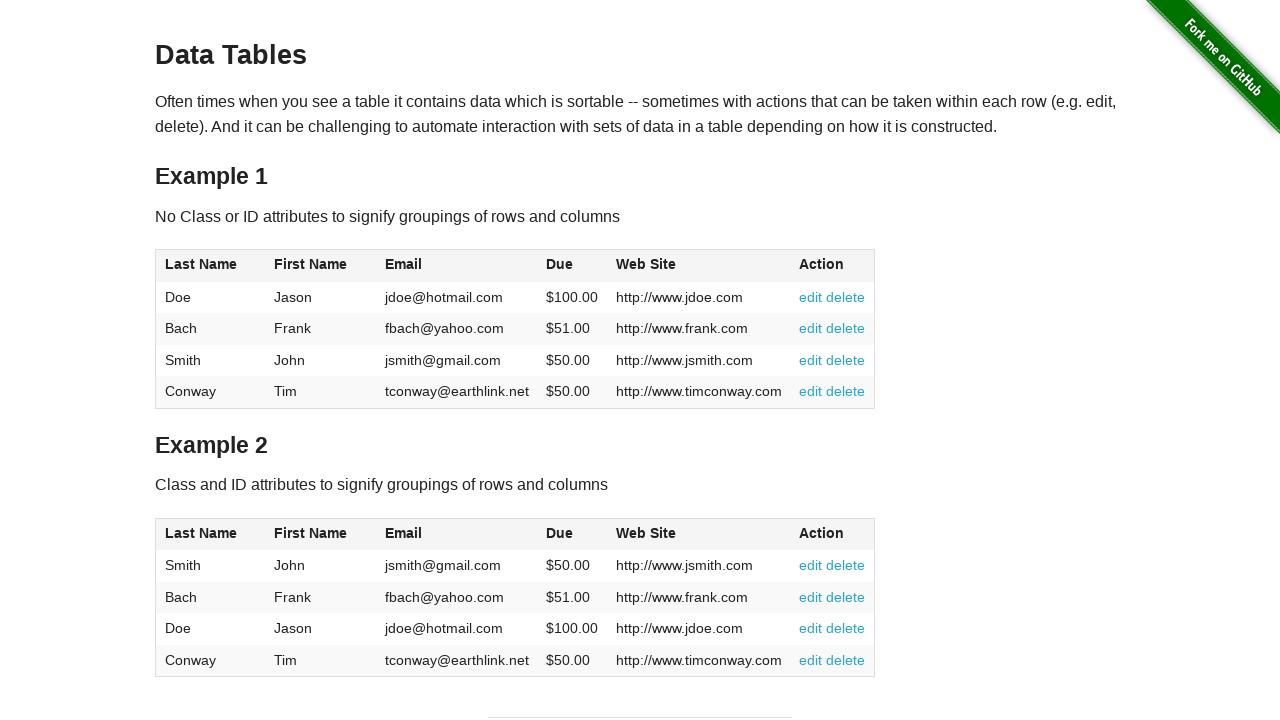

Table data loaded and table is ready for verification
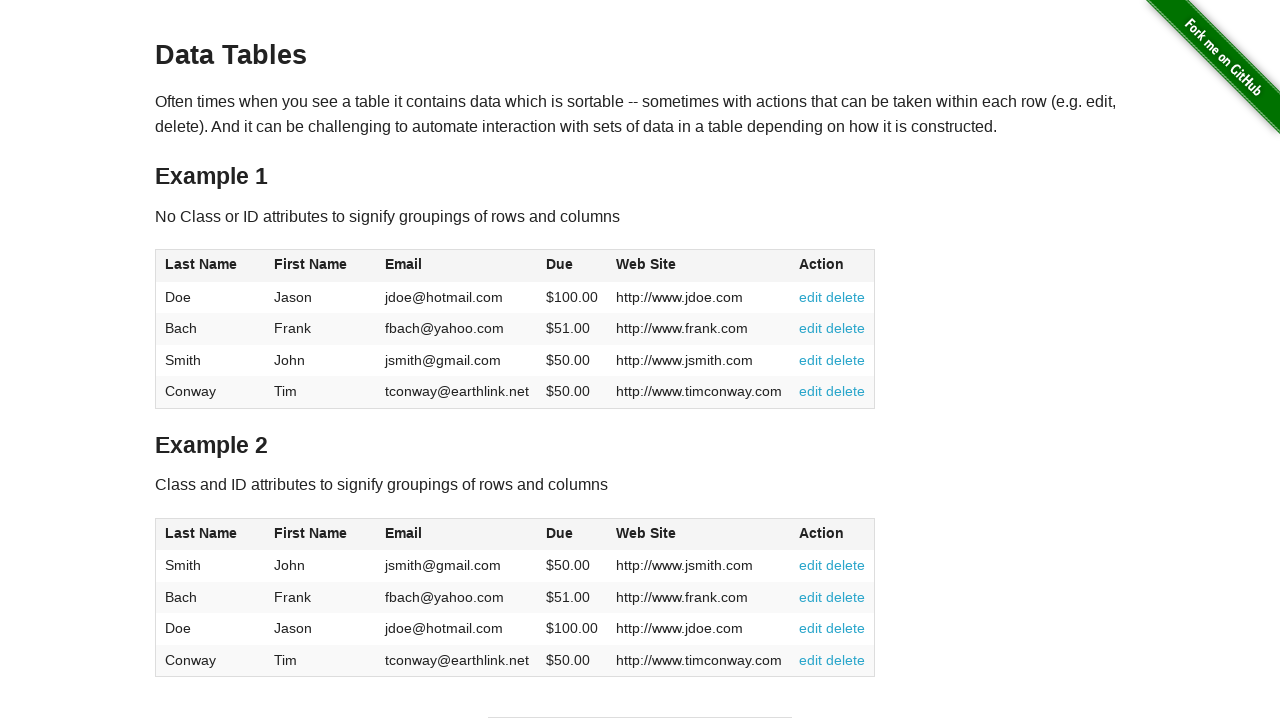

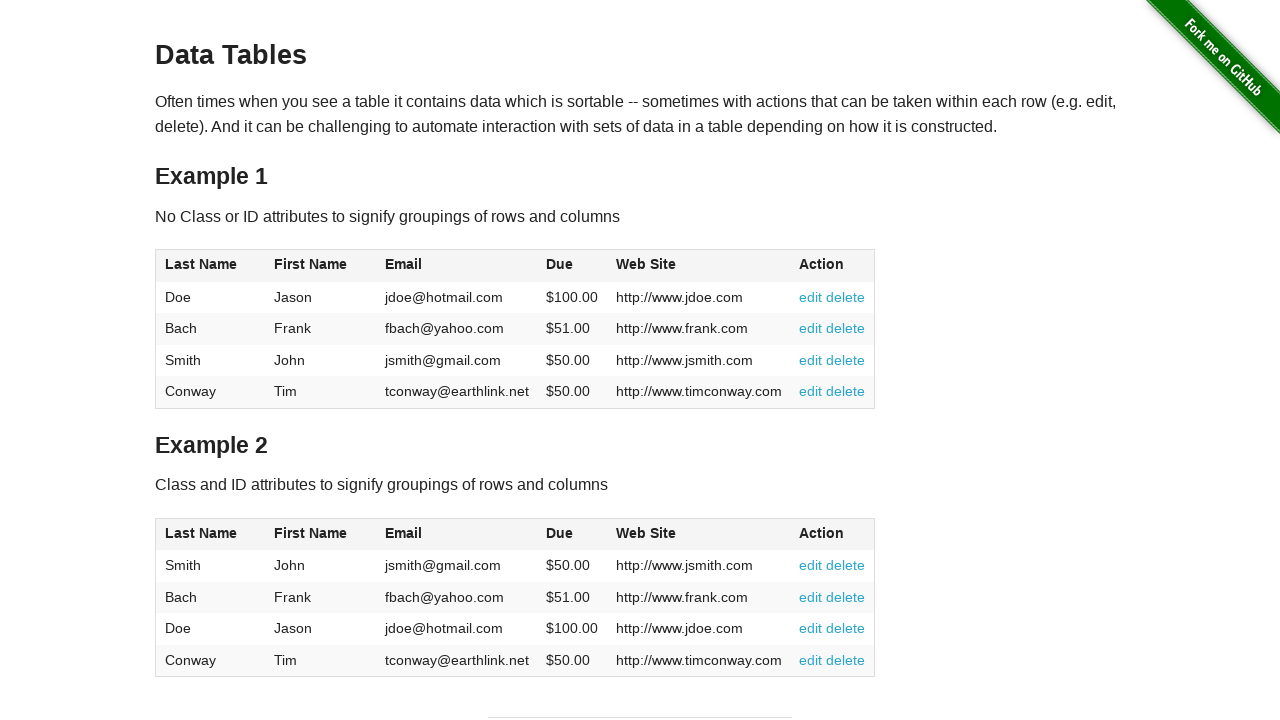